Tests clearing the complete state of all items by toggling the mark all checkbox

Starting URL: https://demo.playwright.dev/todomvc

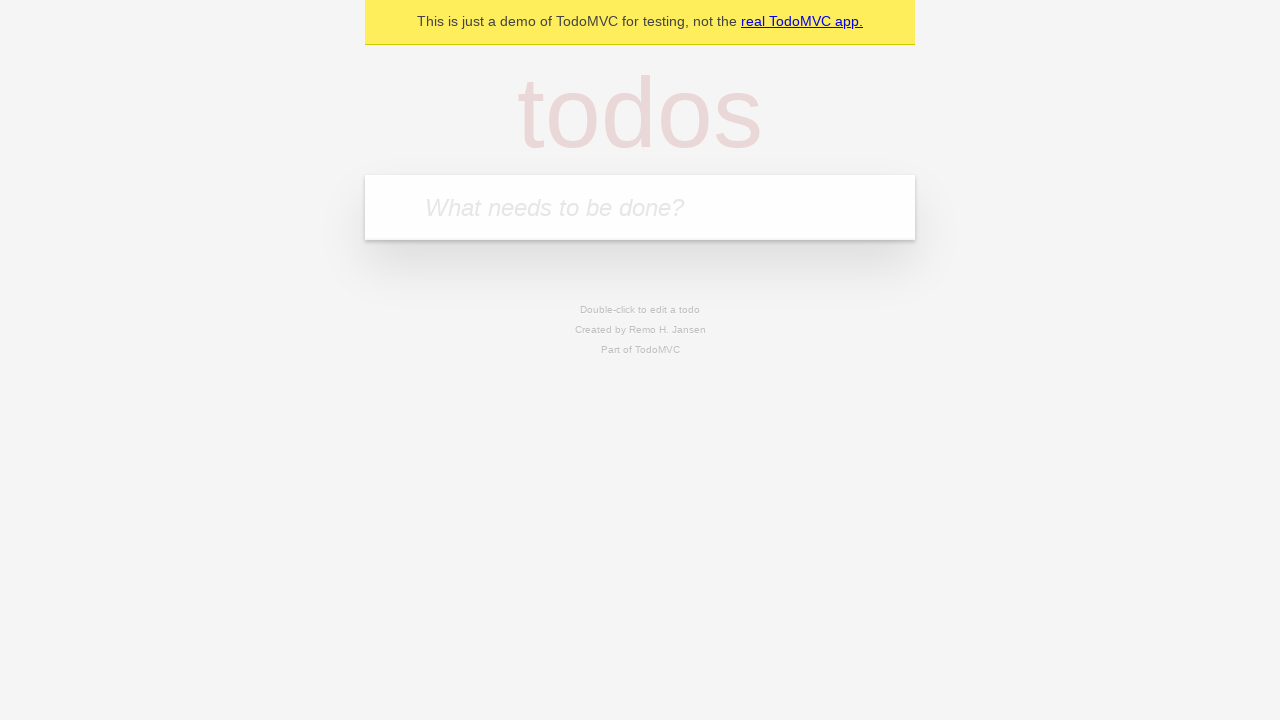

Filled first todo with 'buy some cheese' on internal:attr=[placeholder="What needs to be done?"i]
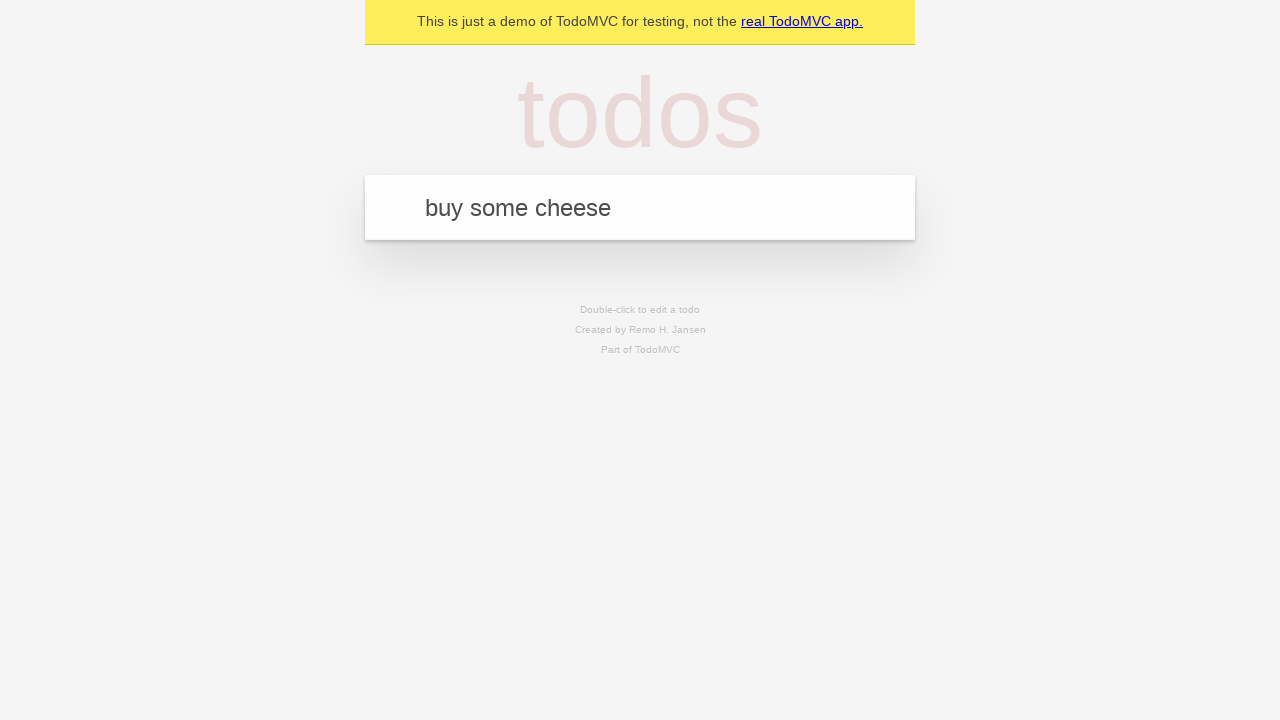

Pressed Enter to create first todo on internal:attr=[placeholder="What needs to be done?"i]
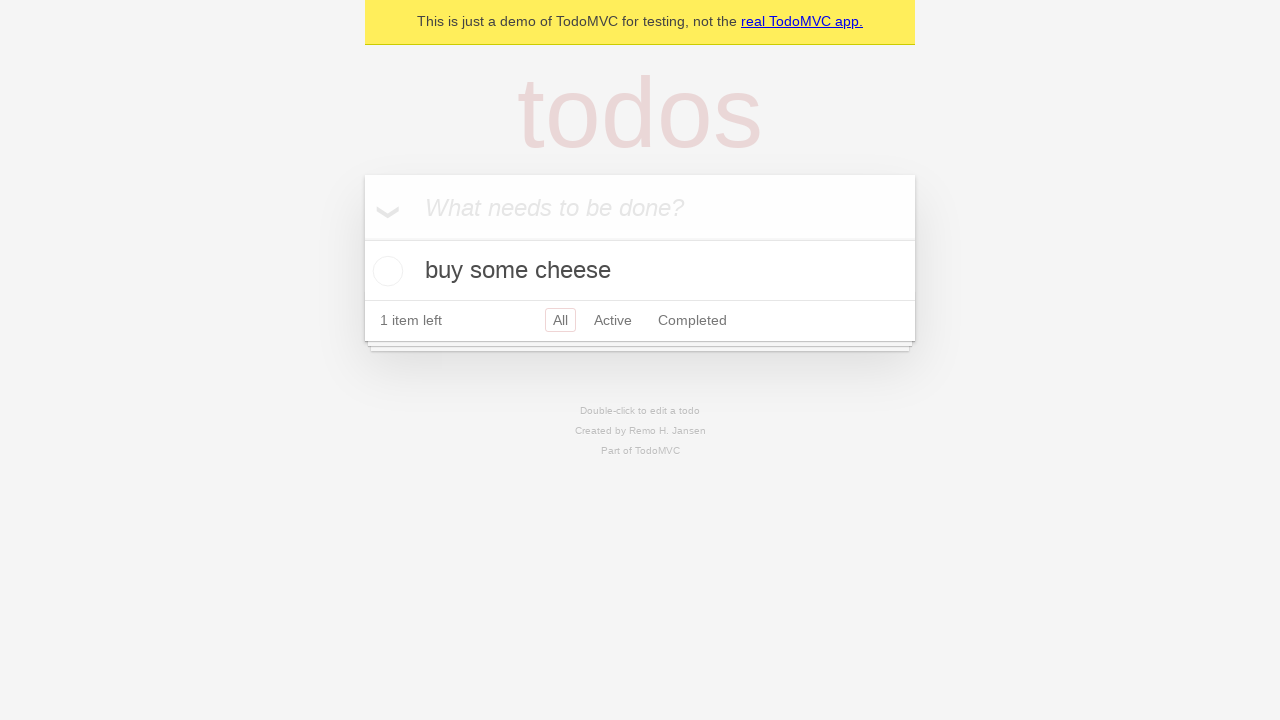

Filled second todo with 'feed the cat' on internal:attr=[placeholder="What needs to be done?"i]
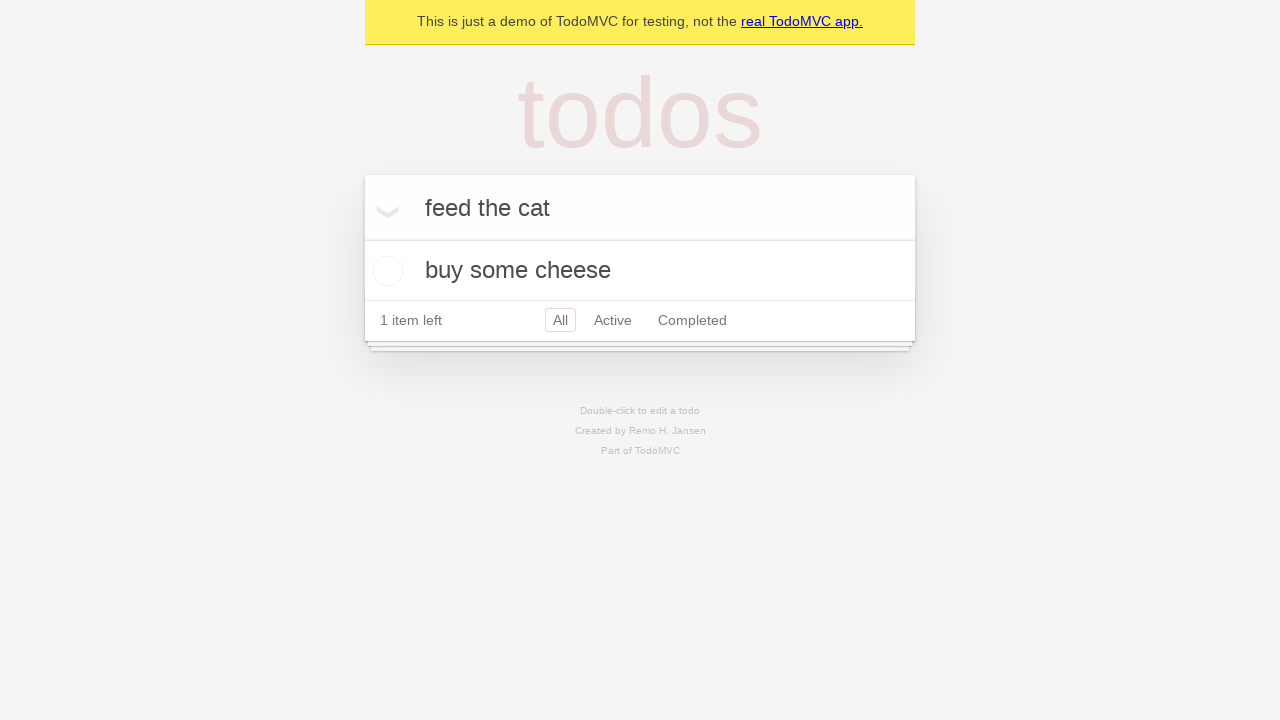

Pressed Enter to create second todo on internal:attr=[placeholder="What needs to be done?"i]
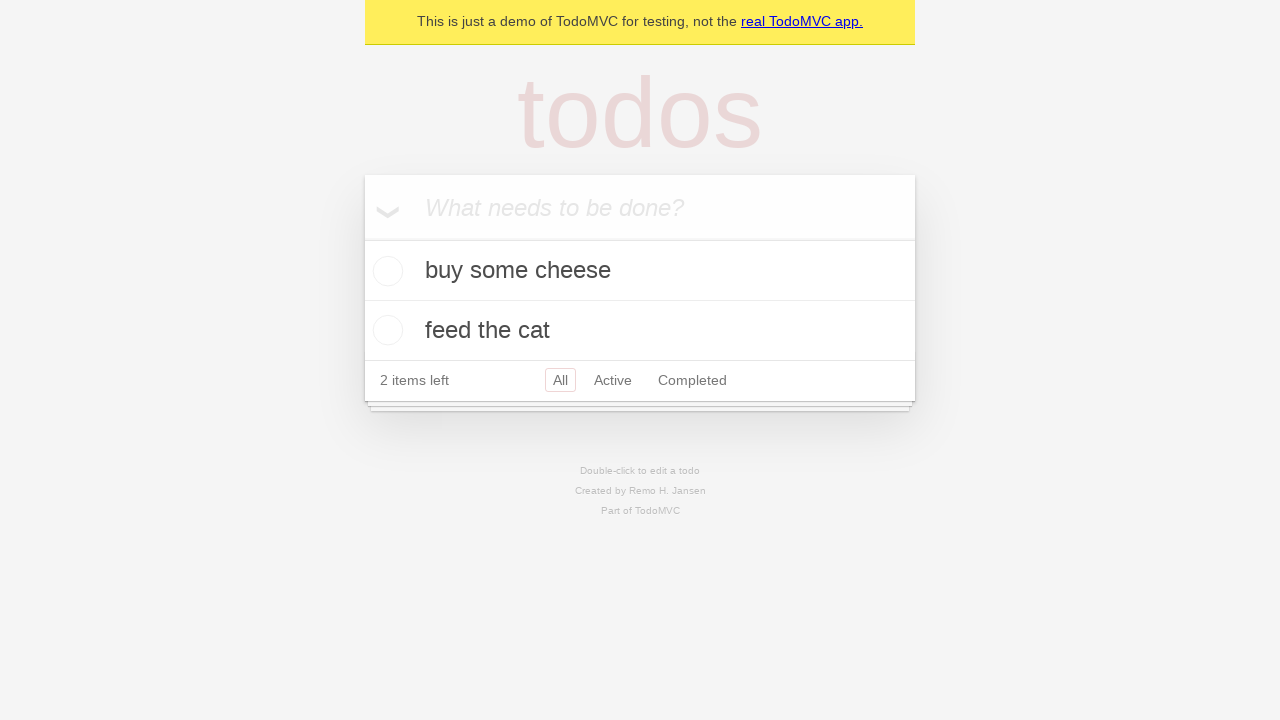

Filled third todo with 'book a doctors appointment' on internal:attr=[placeholder="What needs to be done?"i]
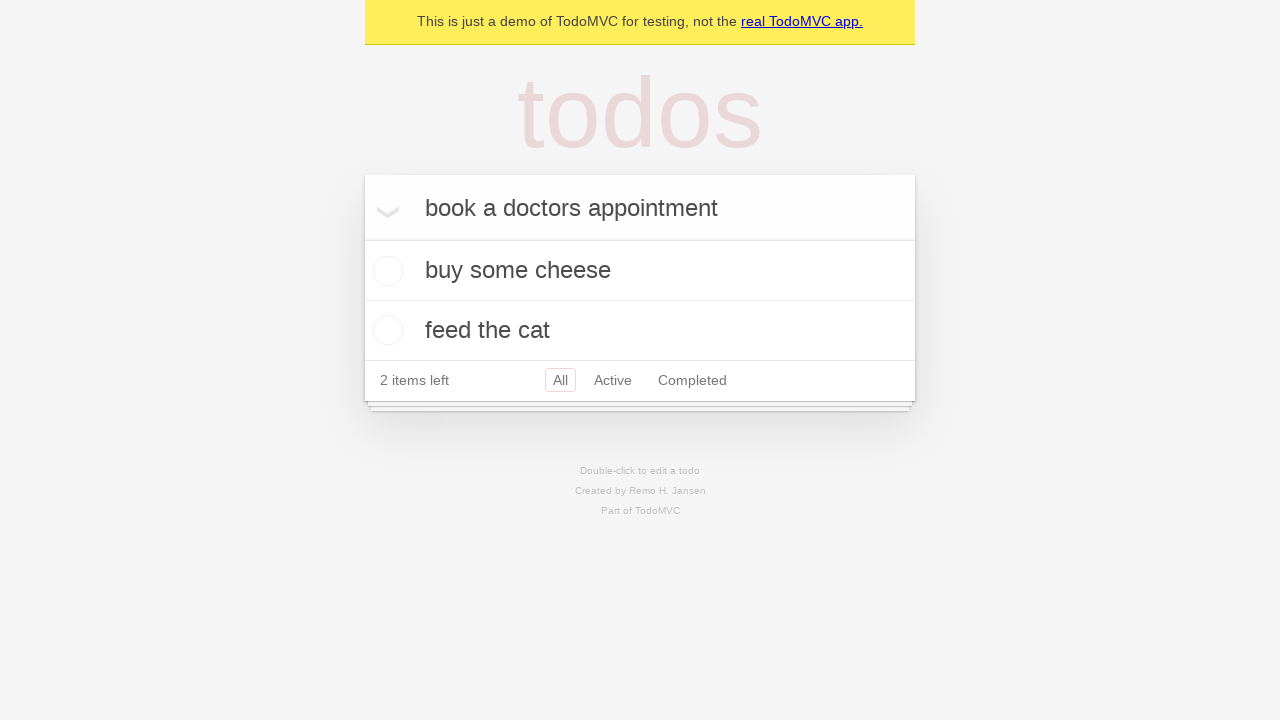

Pressed Enter to create third todo on internal:attr=[placeholder="What needs to be done?"i]
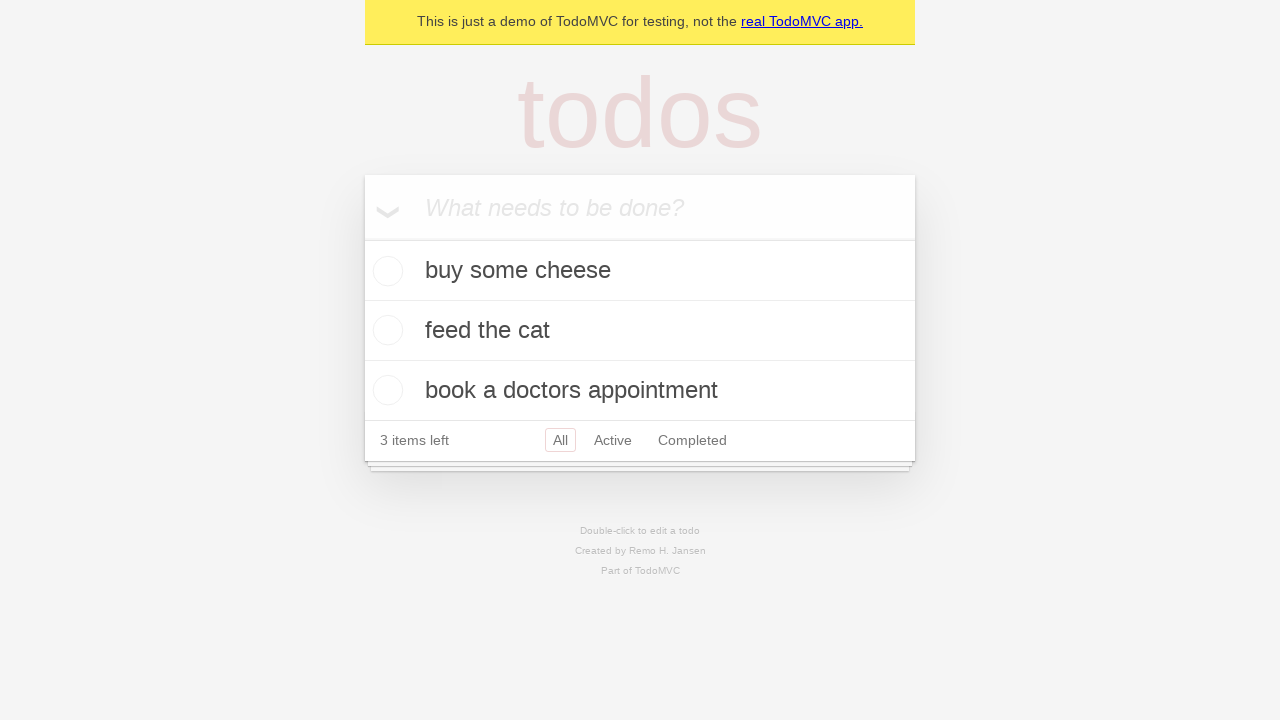

Waited for all 3 todos to be created
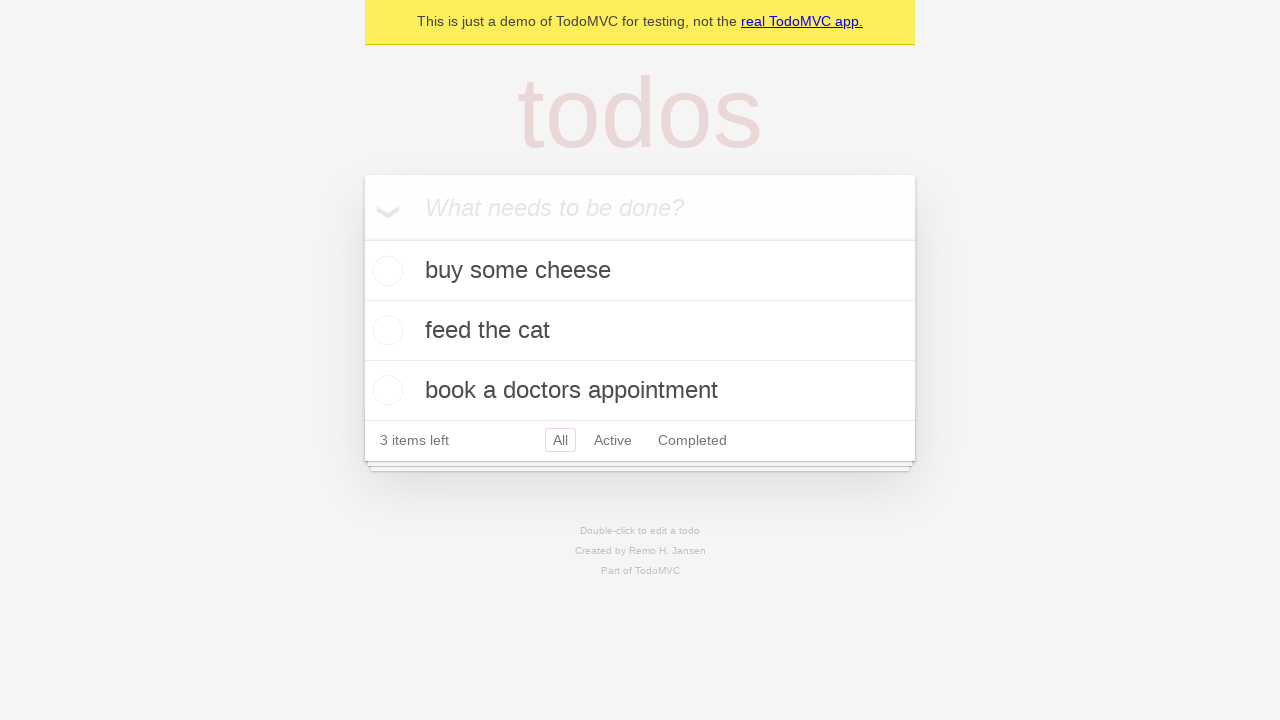

Clicked 'Mark all as complete' checkbox to mark all todos as complete at (362, 238) on internal:label="Mark all as complete"i
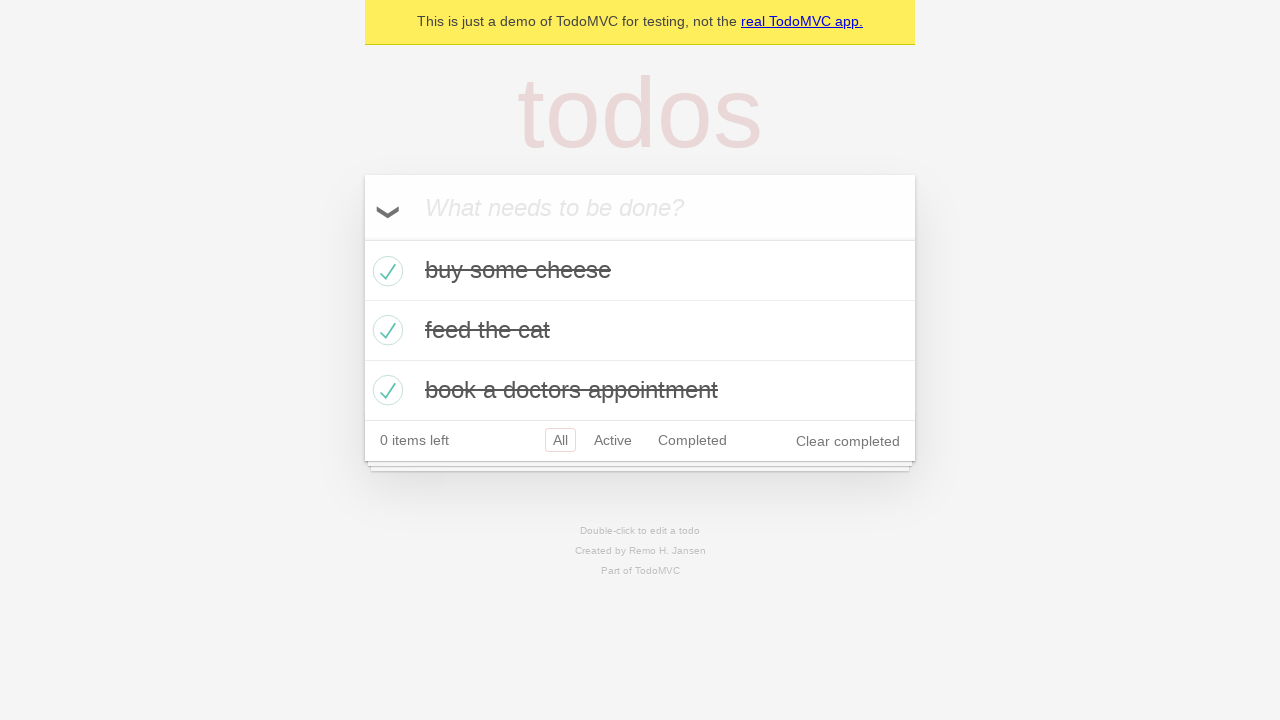

Unchecked 'Mark all as complete' checkbox to clear complete state of all todos at (362, 238) on internal:label="Mark all as complete"i
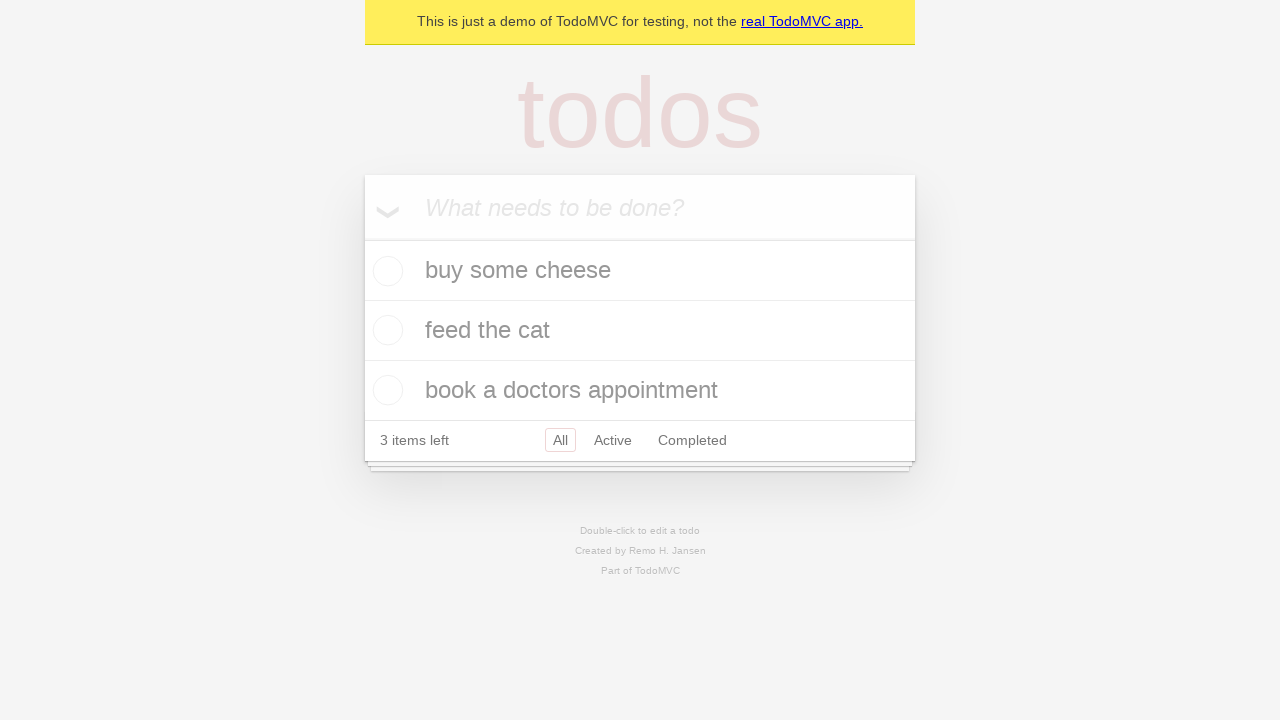

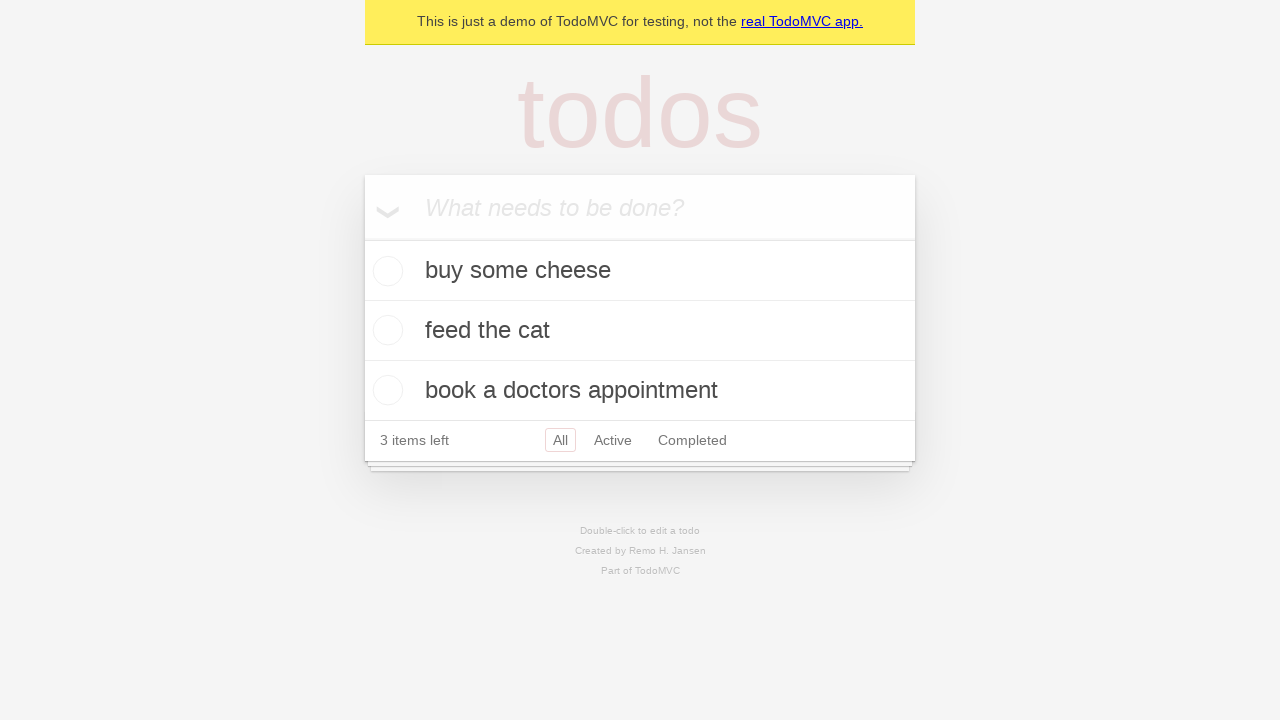